Tests a student streaming application by entering a student name, clicking OK to join, and handling media permission dialogs to start the stream session.

Starting URL: https://live.monetanalytics.com/stu_proc/student.html#

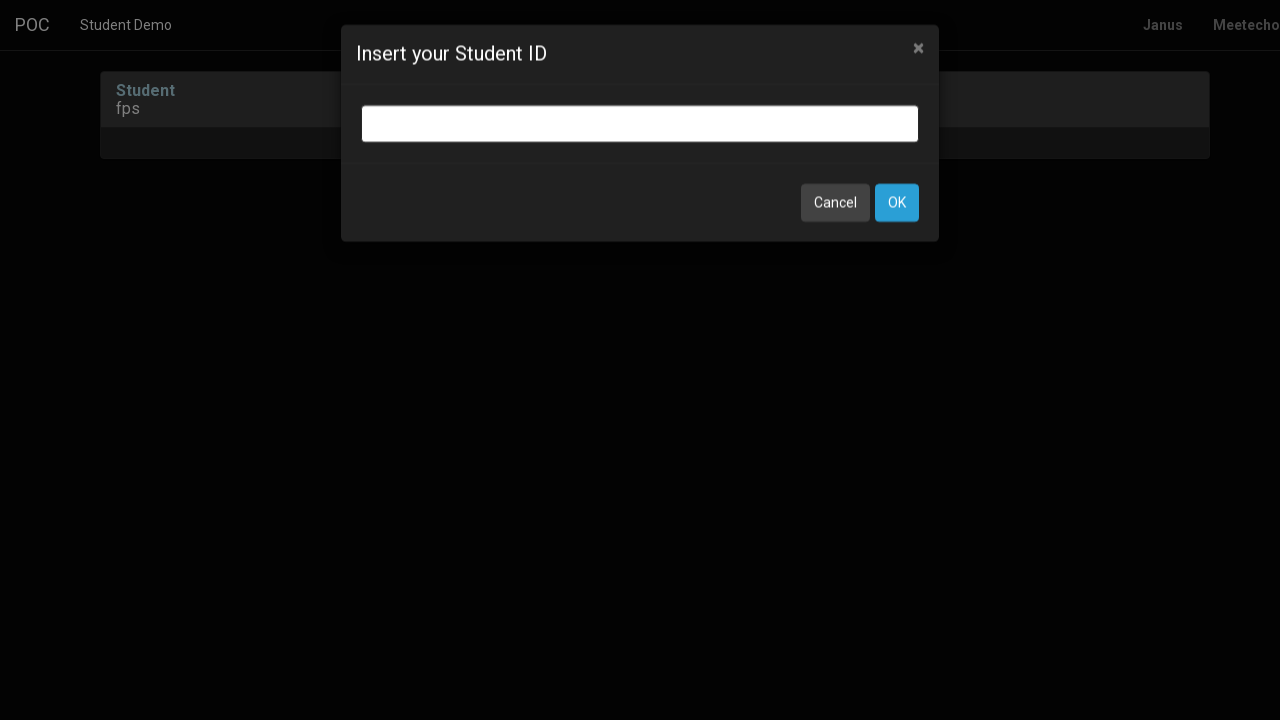

Granted camera and microphone permissions
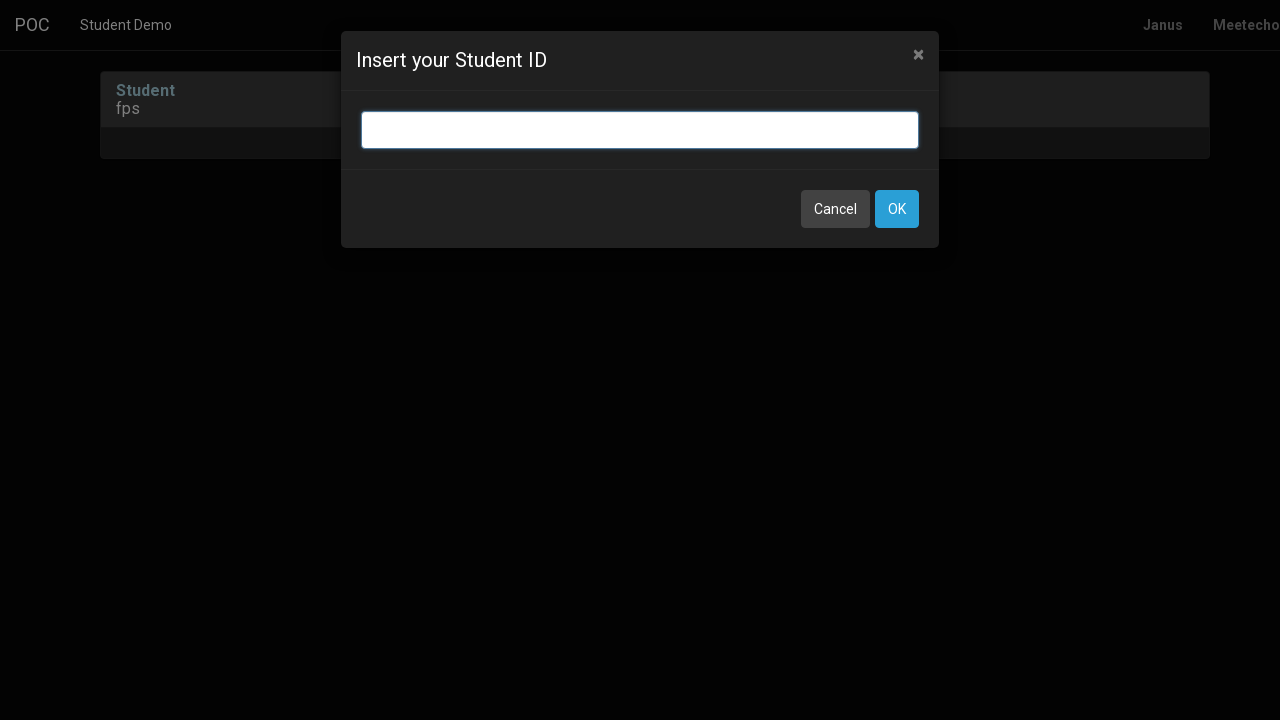

Entered student name 'Student-61' in input field on input.bootbox-input.bootbox-input-text.form-control
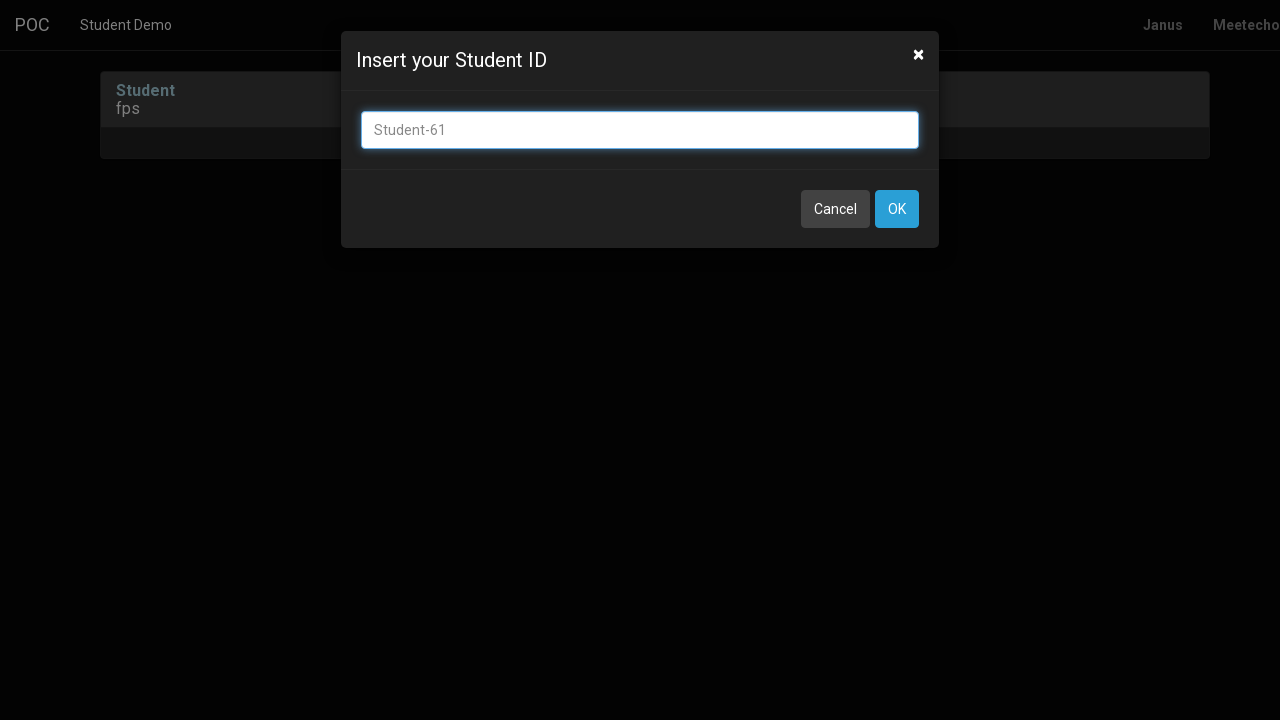

Clicked OK button to join stream session at (897, 209) on button:has-text('OK')
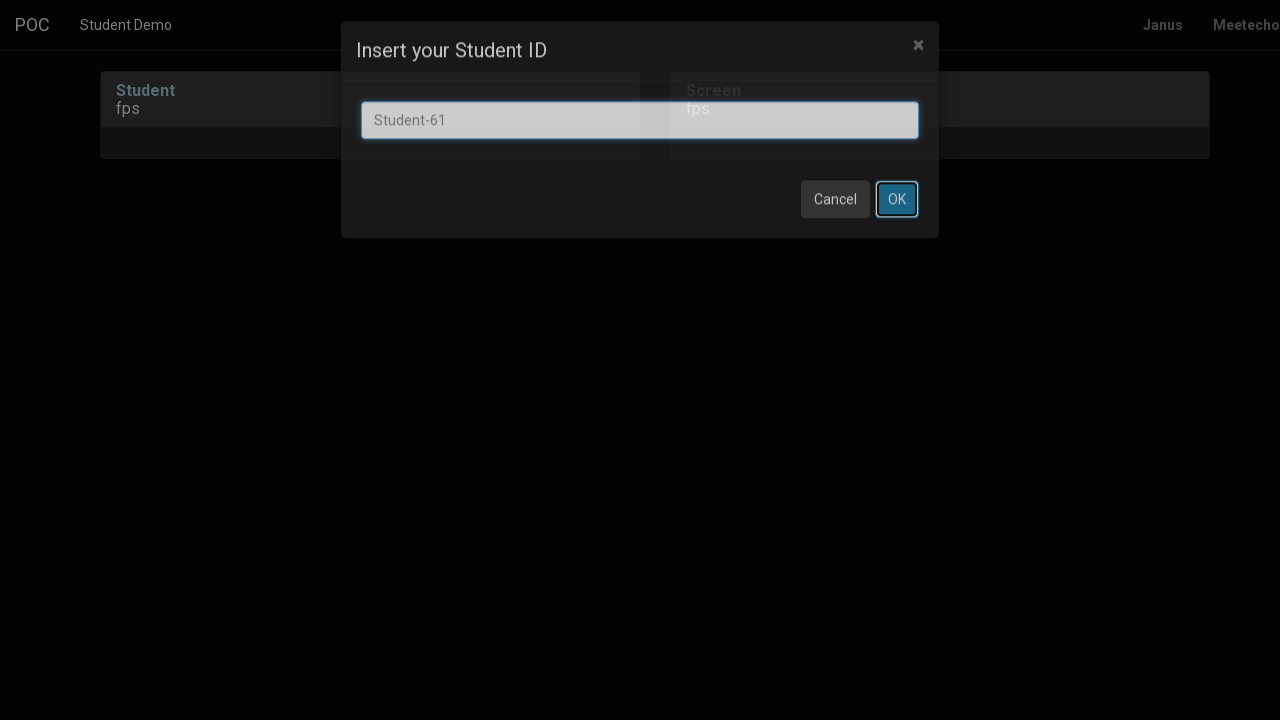

Waited 5 seconds for stream interface to load
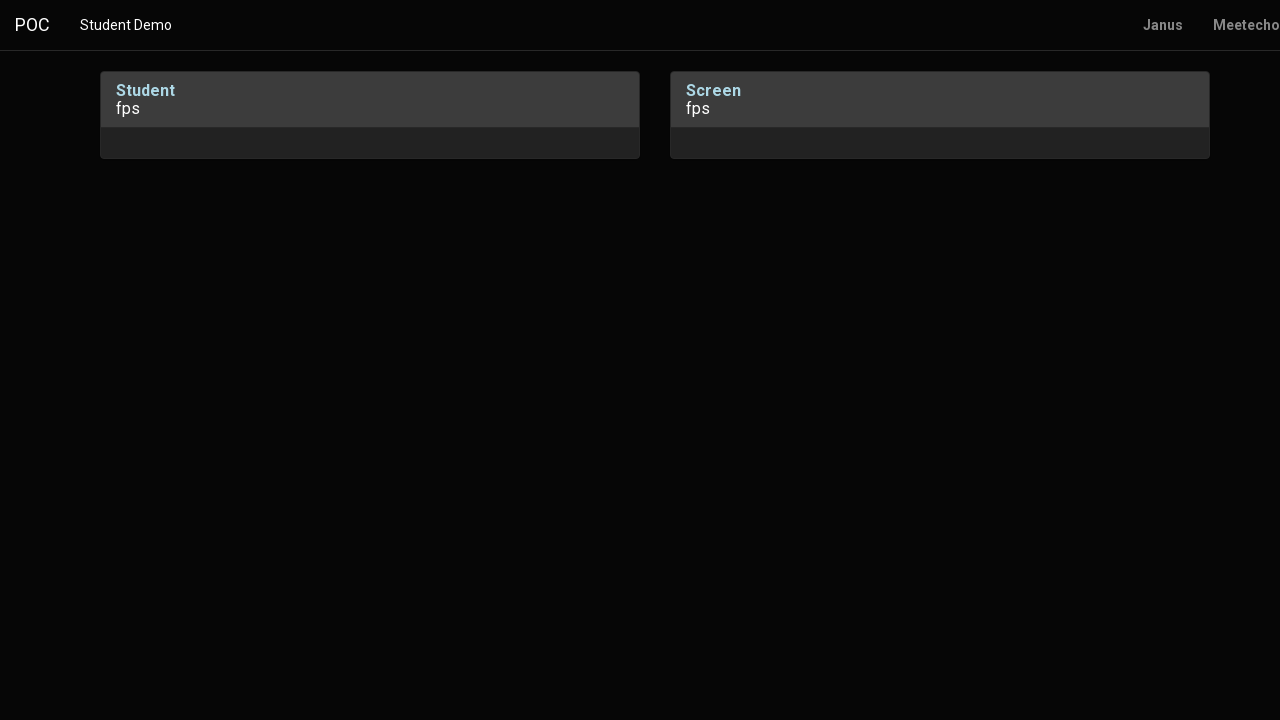

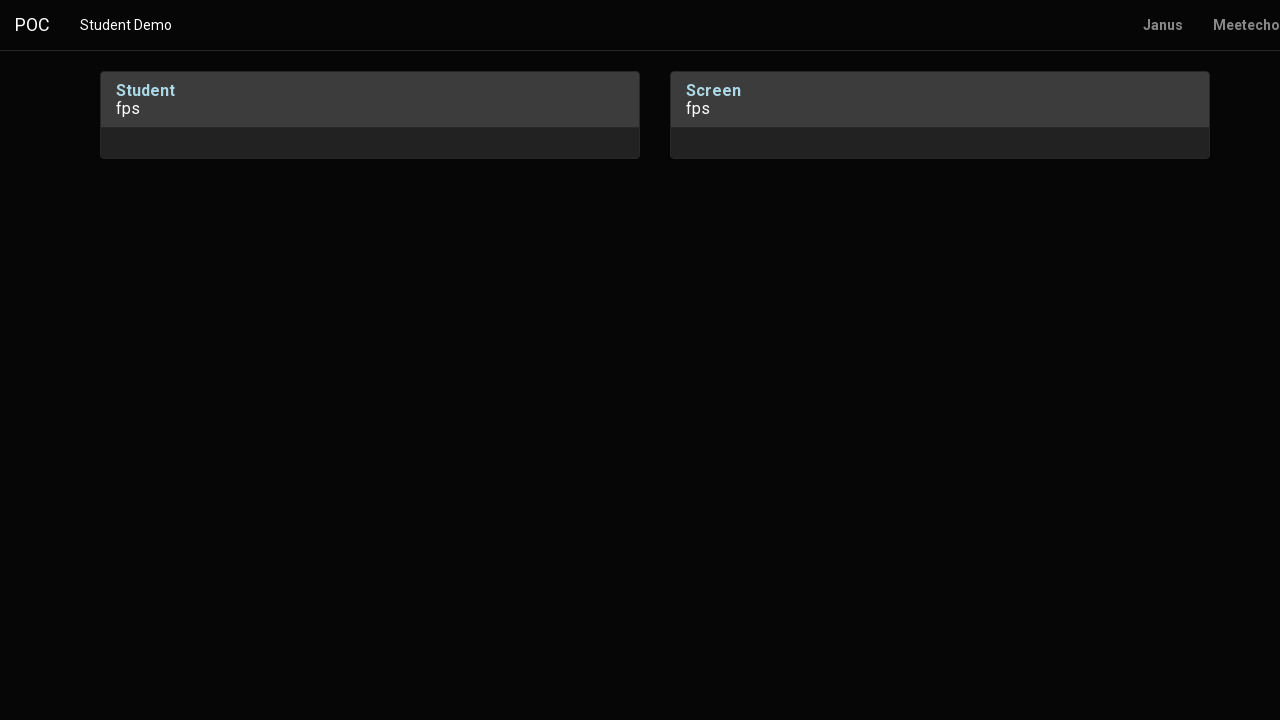